Tests a practice form submission by filling in name, email, password fields, checking a checkbox, selecting from a dropdown, and submitting the form to verify success message

Starting URL: https://rahulshettyacademy.com/angularpractice/

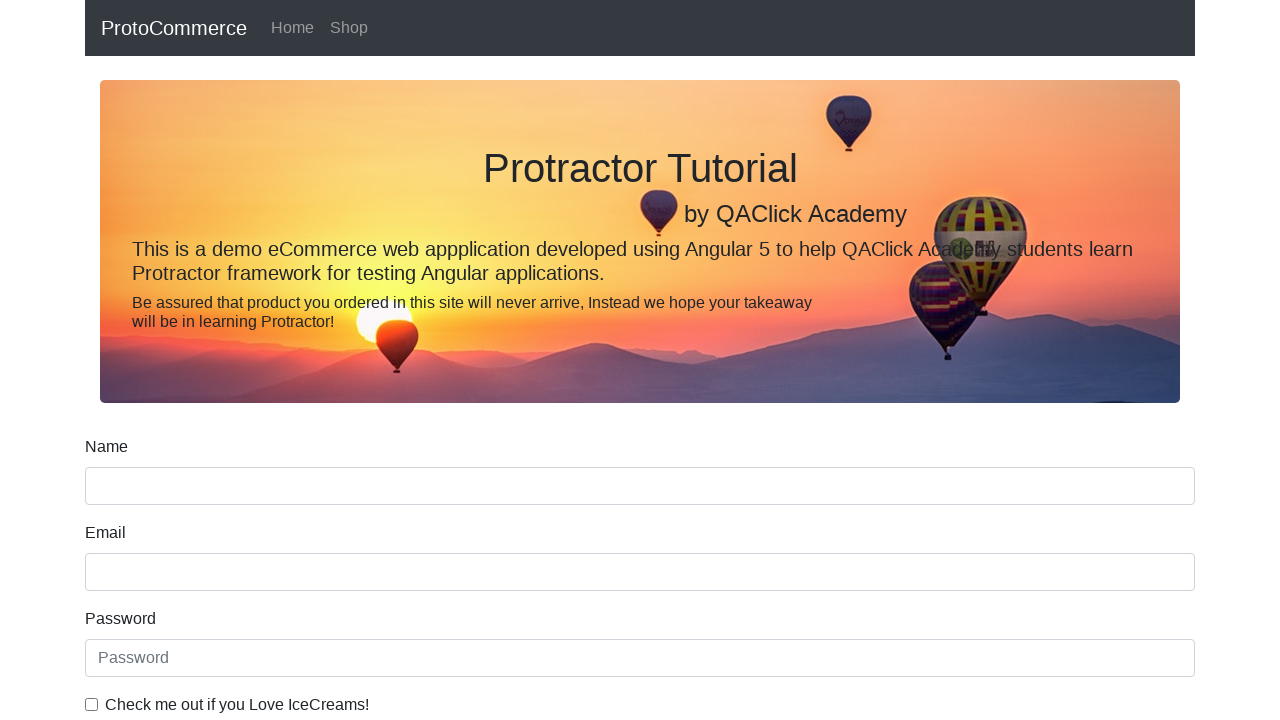

Filled name field with 'Maria Johnson' on input[name='name']
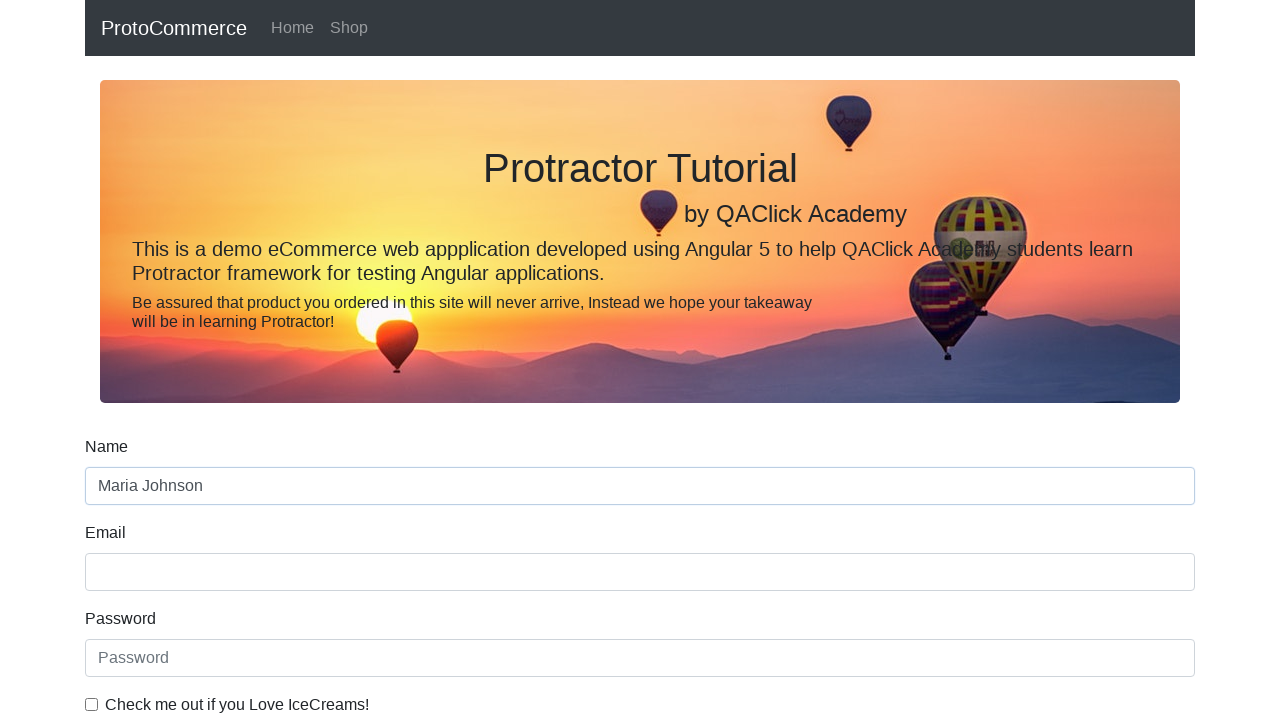

Filled email field with 'maria.johnson@testmail.com' on input[name='email']
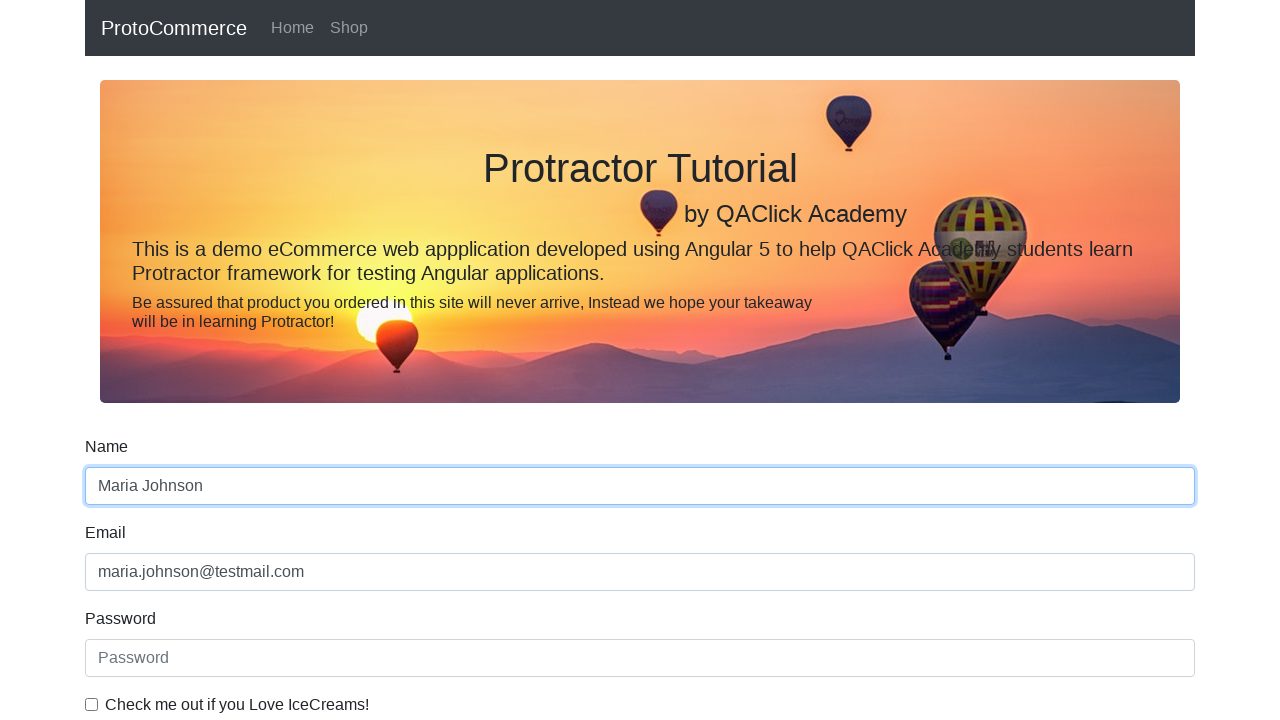

Filled password field with 'TestPass123' on #exampleInputPassword1
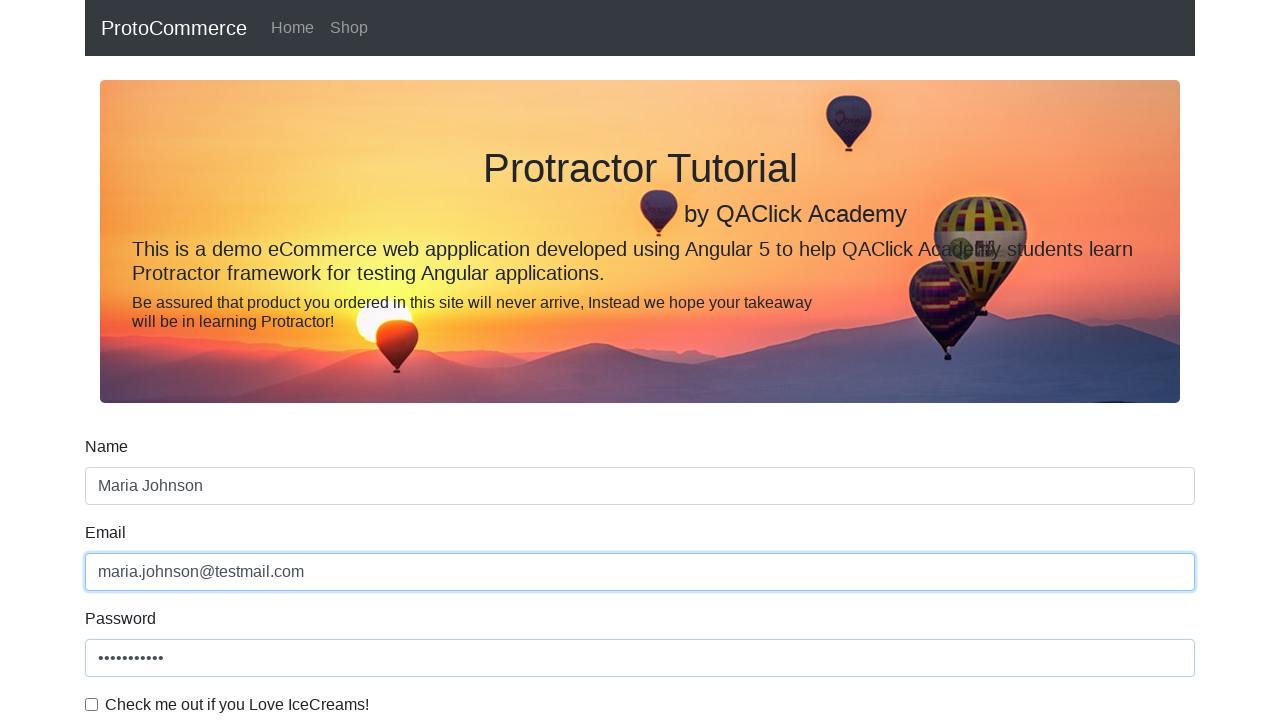

Checked the checkbox at (92, 704) on #exampleCheck1
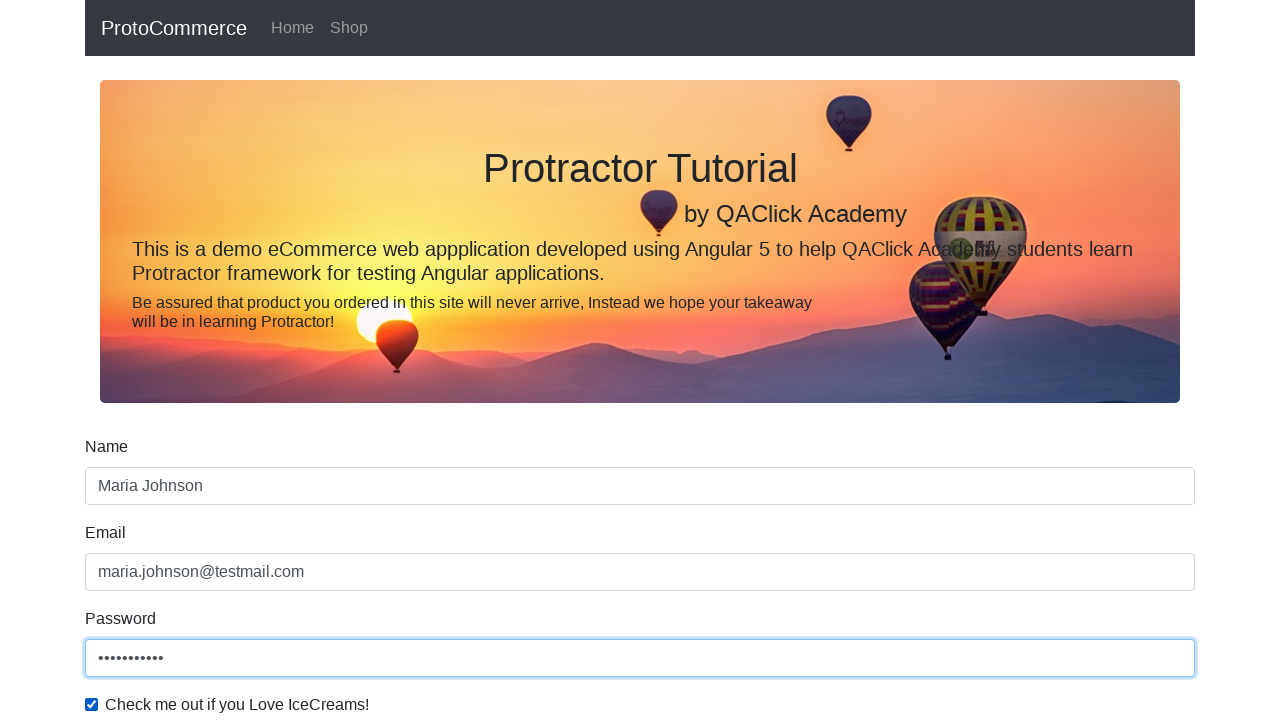

Selected 'Female' from dropdown on select.form-control
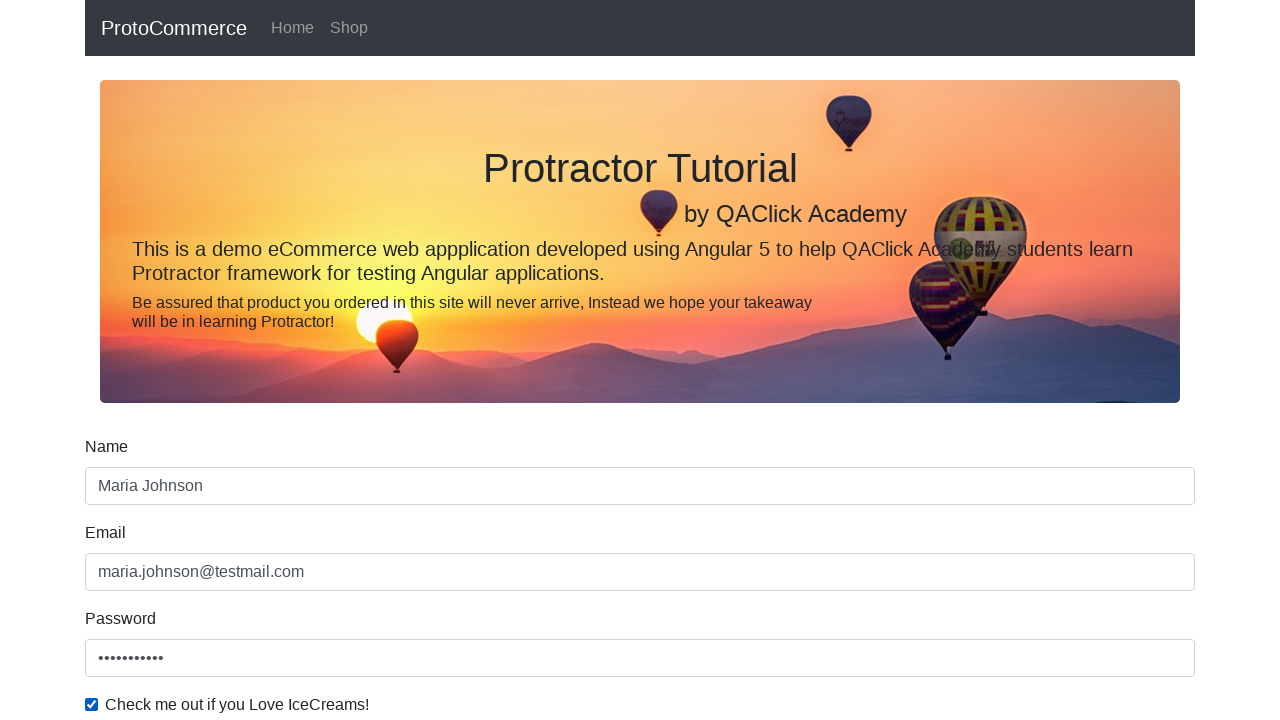

Clicked submit button at (123, 491) on input[value='Submit']
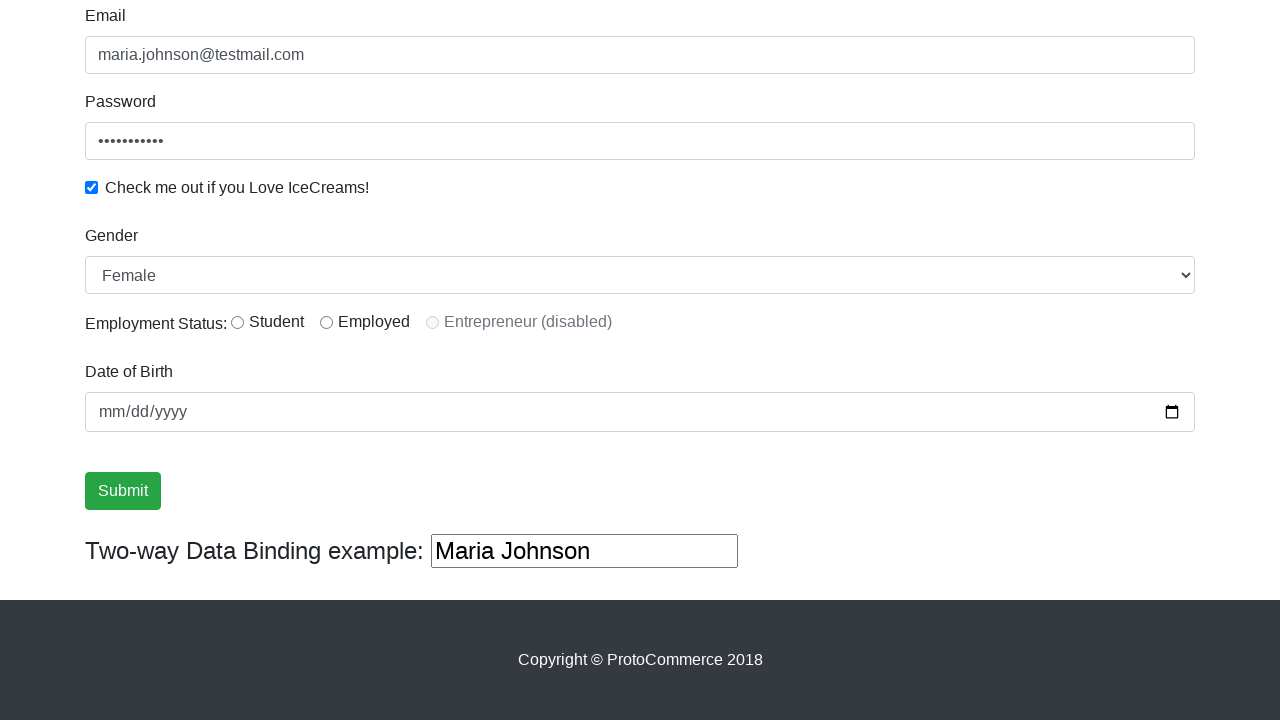

Success message appeared on form submission
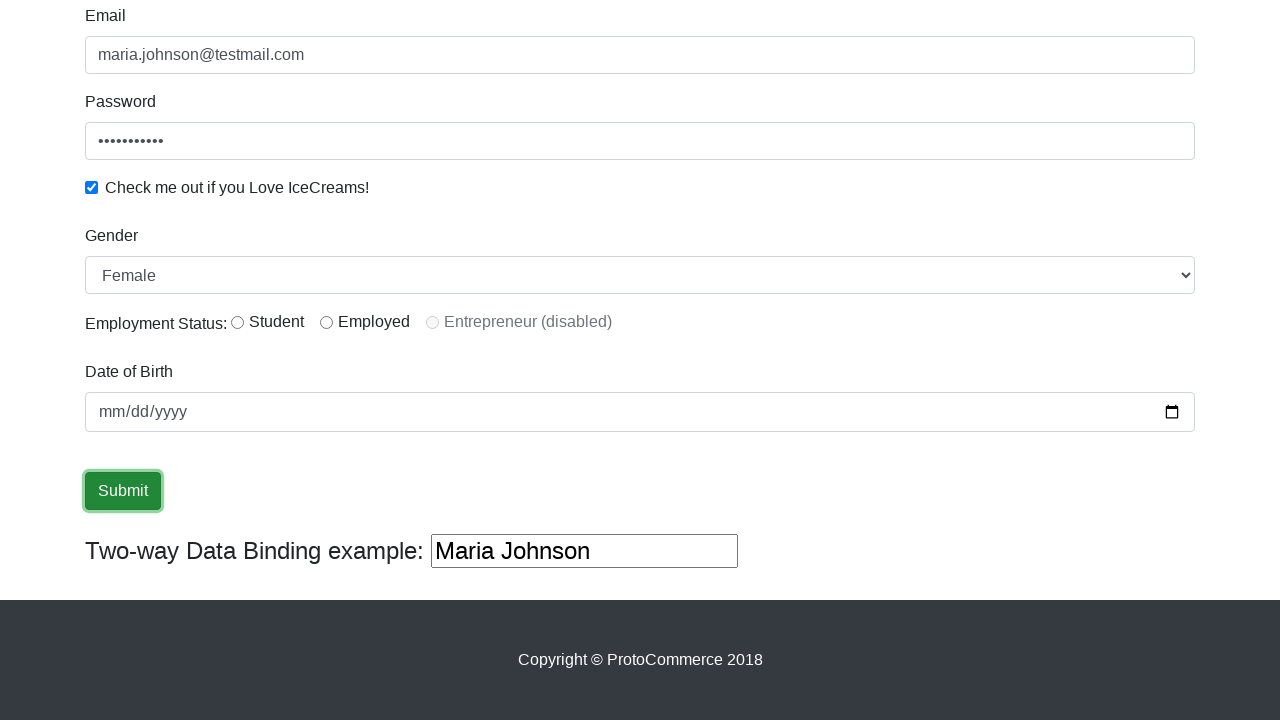

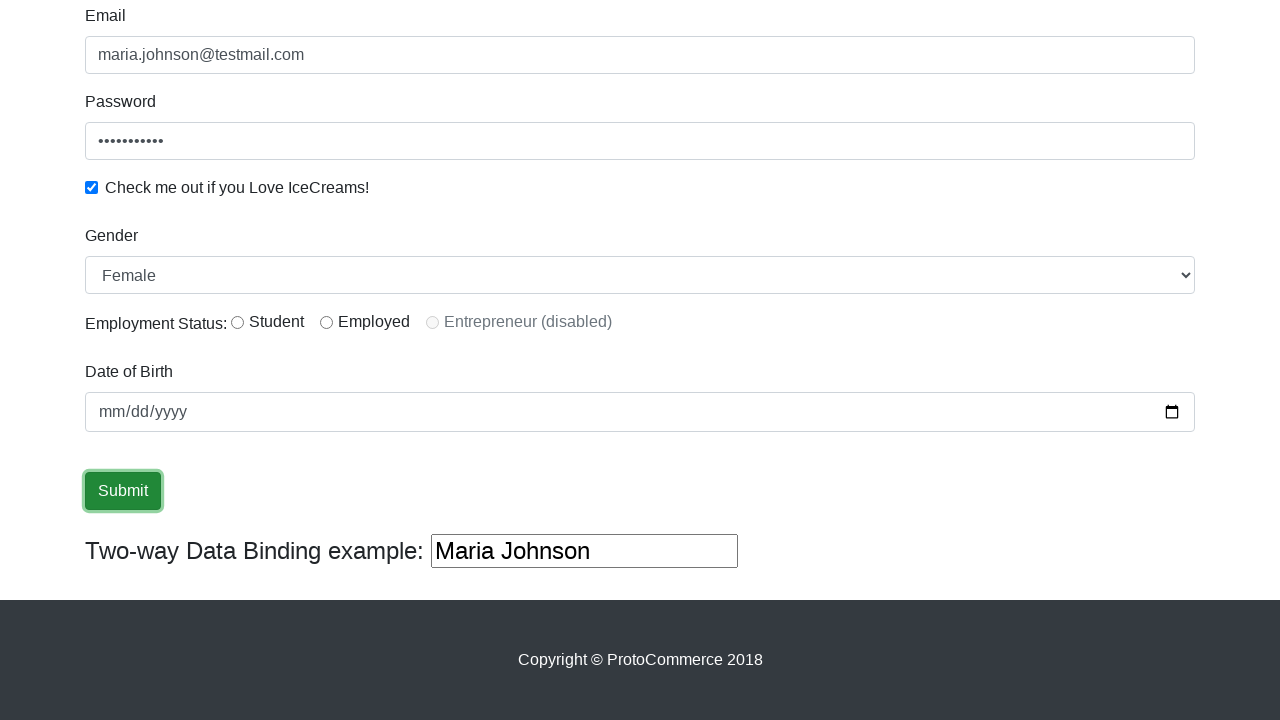